Tests switching between multiple browser windows/tabs by opening a new window and switching between them

Starting URL: http://guinea-pig.webdriver.io/

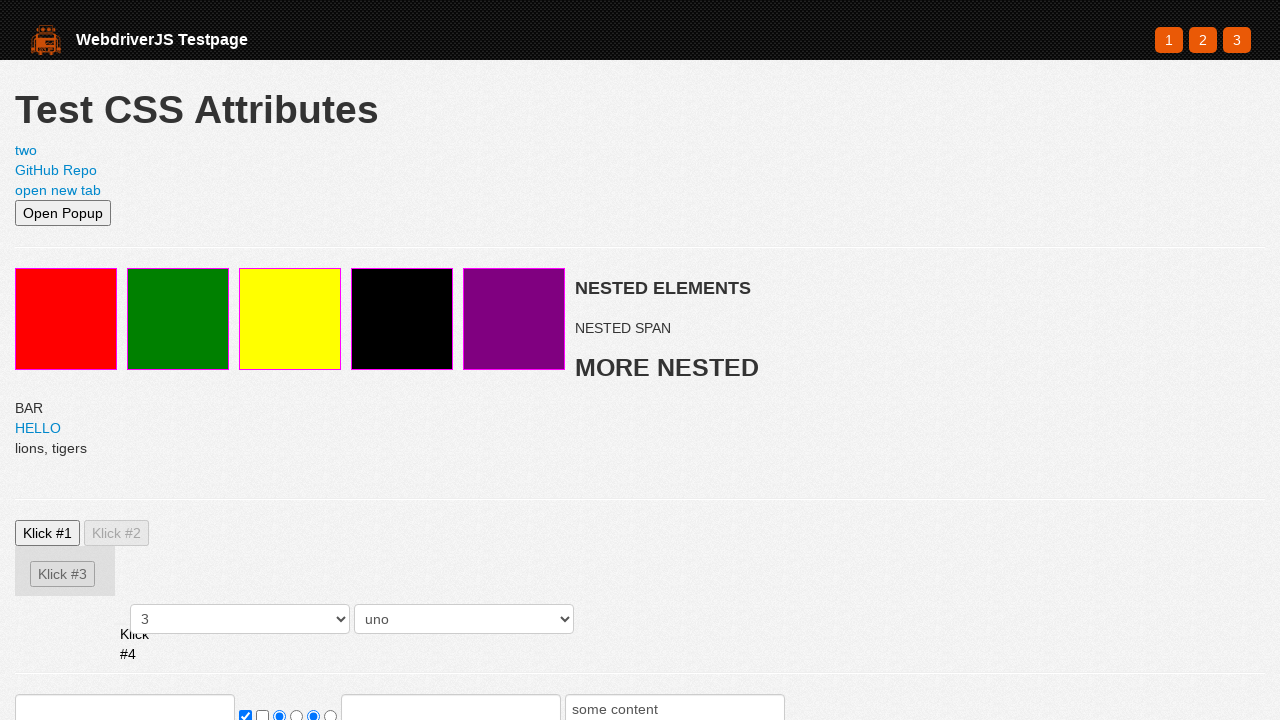

Opened a new page in the same context
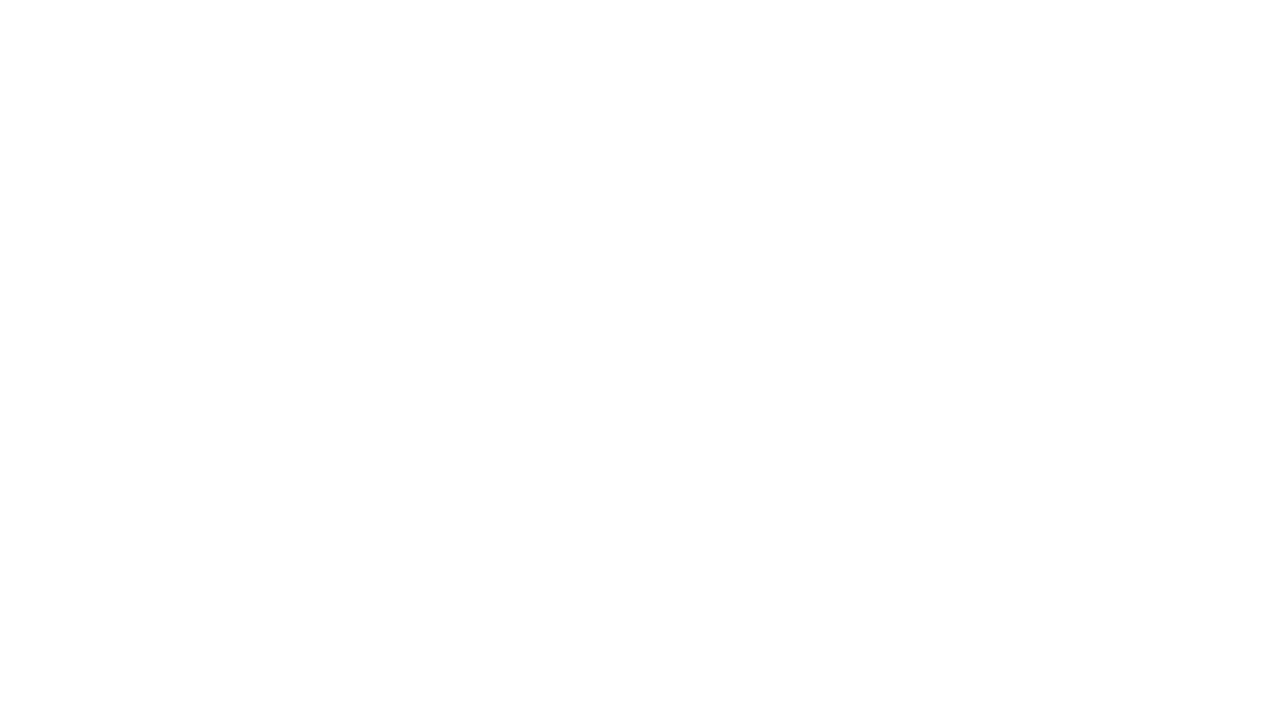

Navigated new page to https://webdriver.io
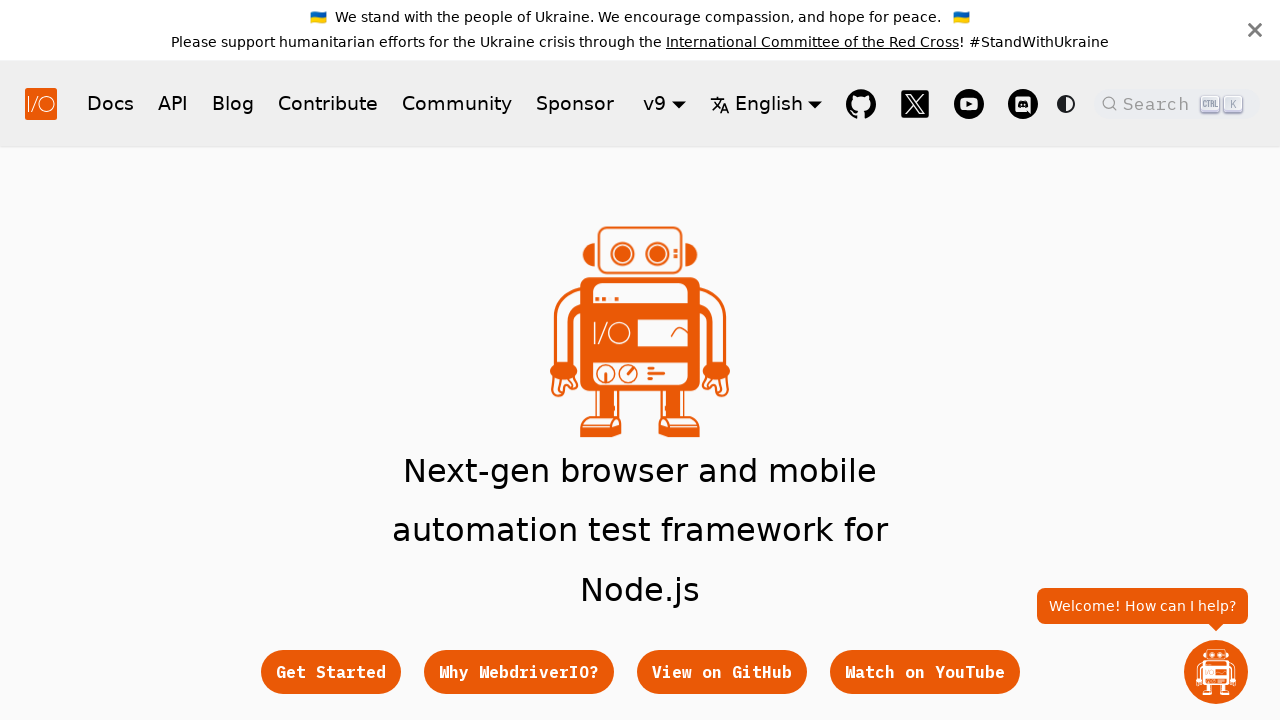

Verified new page loaded by waiting for hero subtitle element
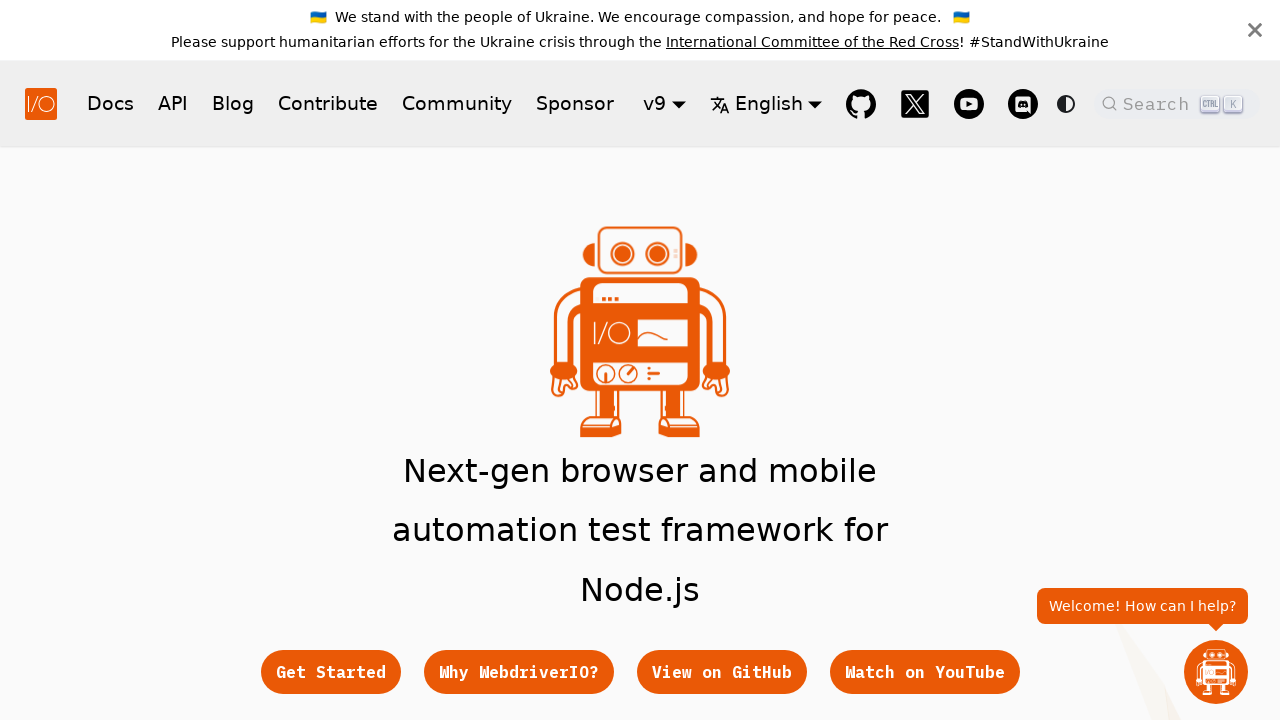

Switched back to original page
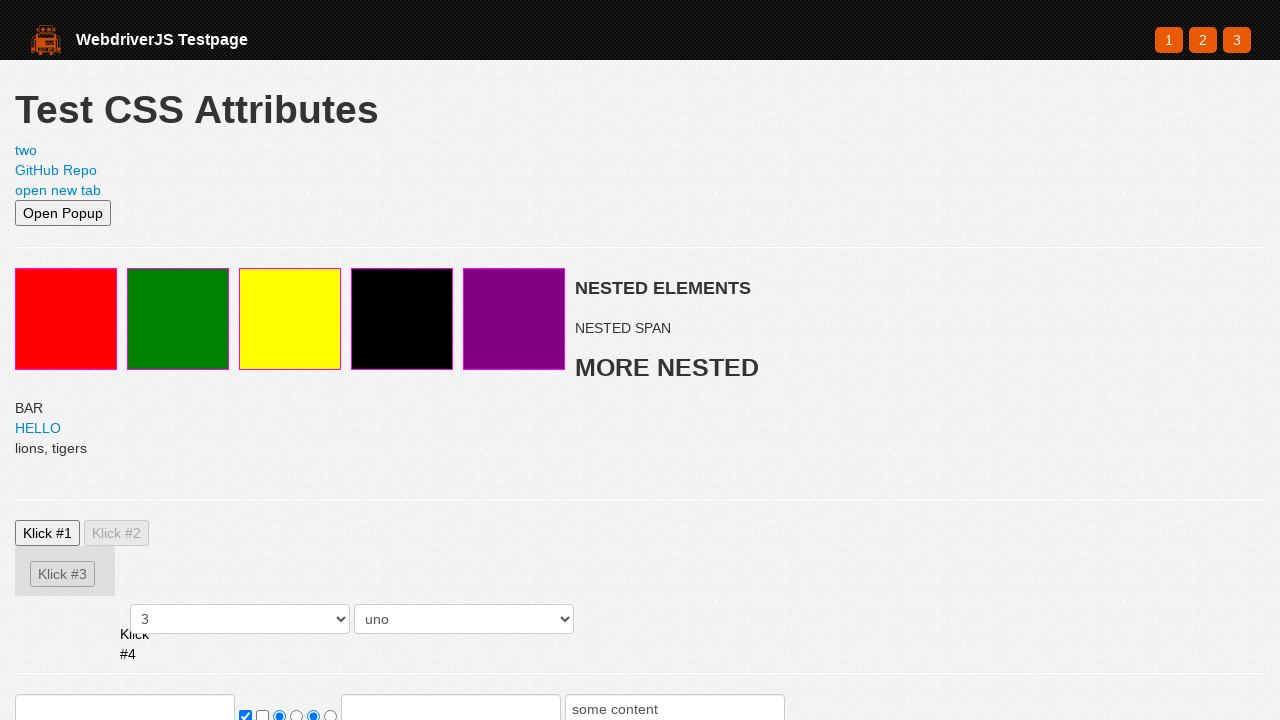

Verified original page content by waiting for red element
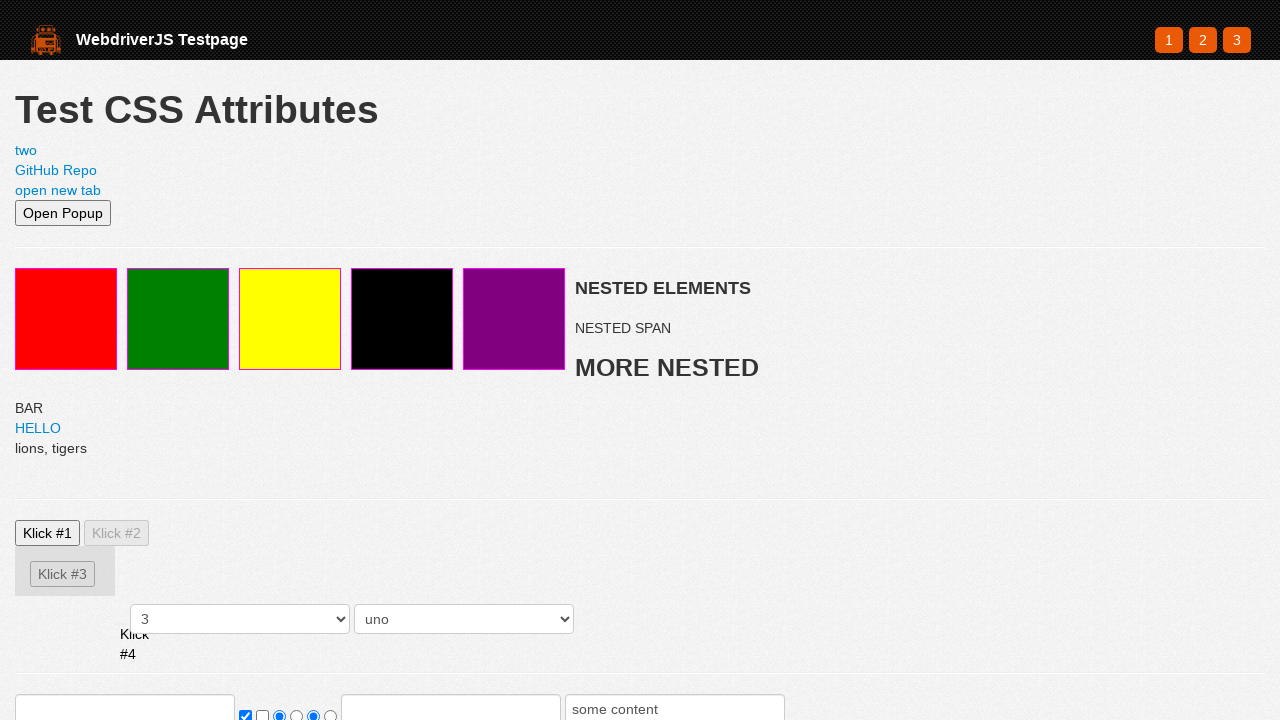

Switched back to new page
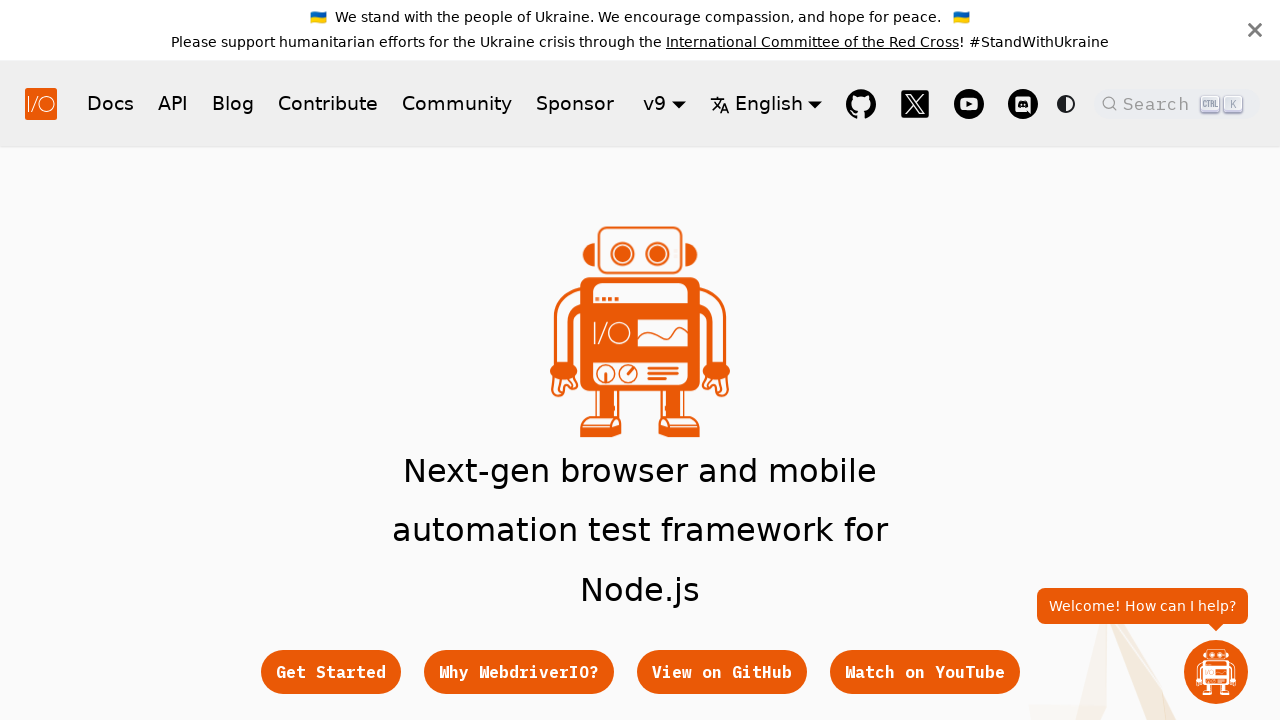

Verified new page still has hero subtitle element loaded
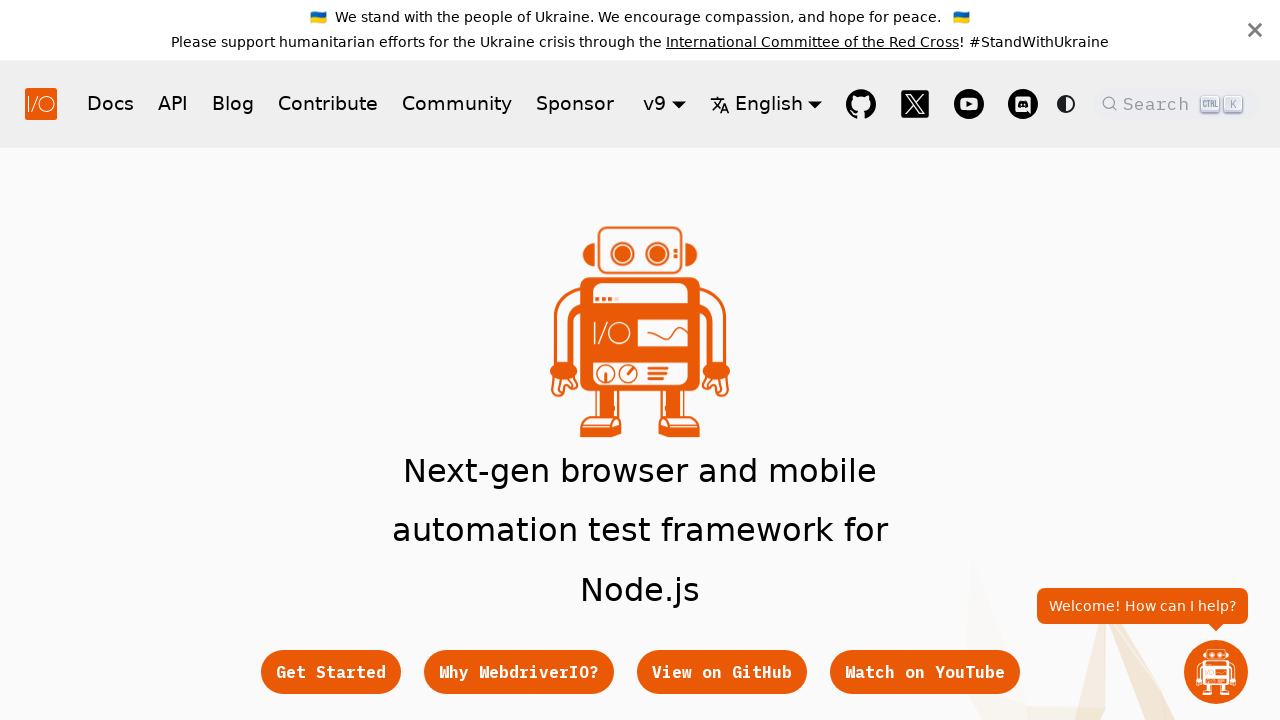

Closed the new page
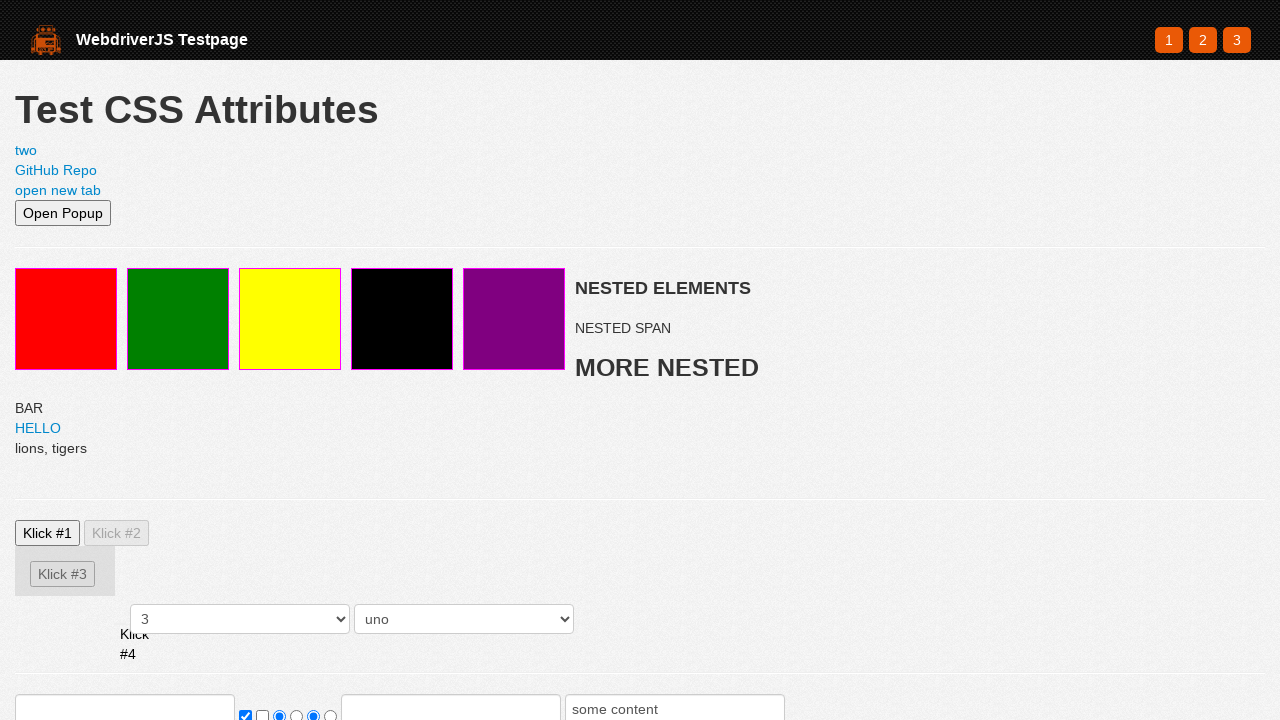

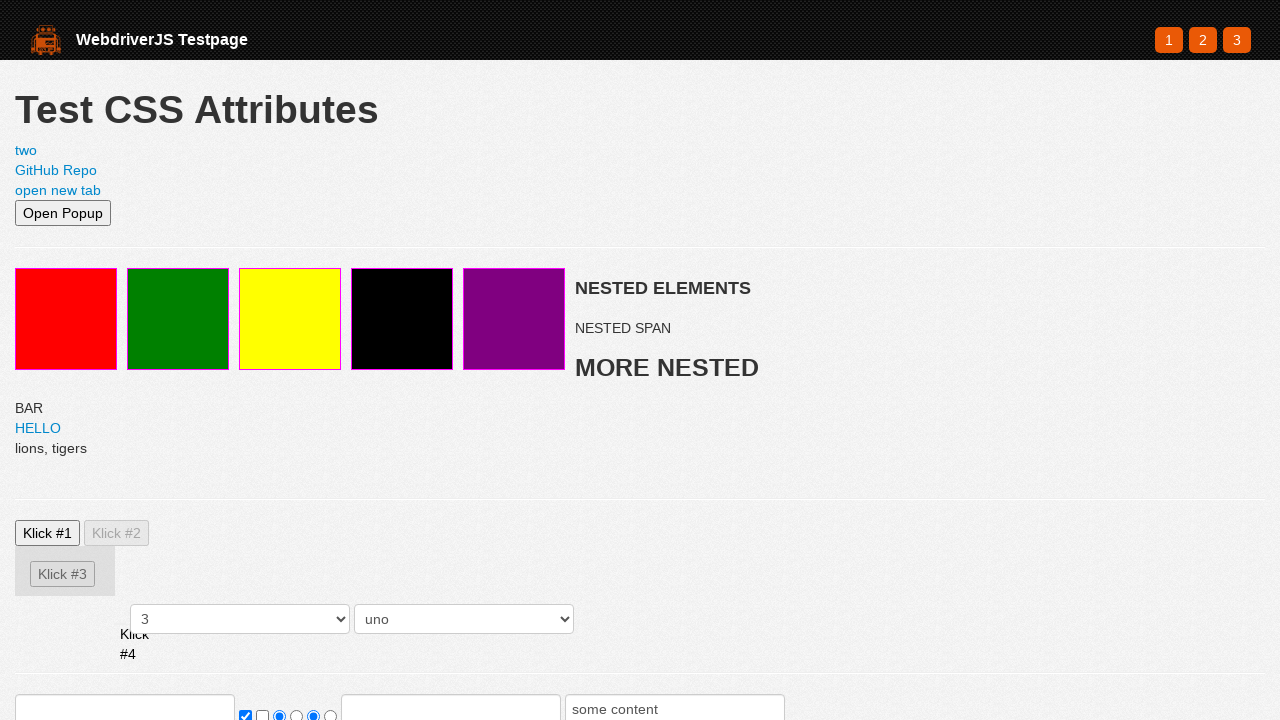